Tests iframe interaction by switching to an iframe, clearing and typing text in a TinyMCE editor, then verifying the page header is displayed correctly

Starting URL: https://loopcamp.vercel.app/iframe.html

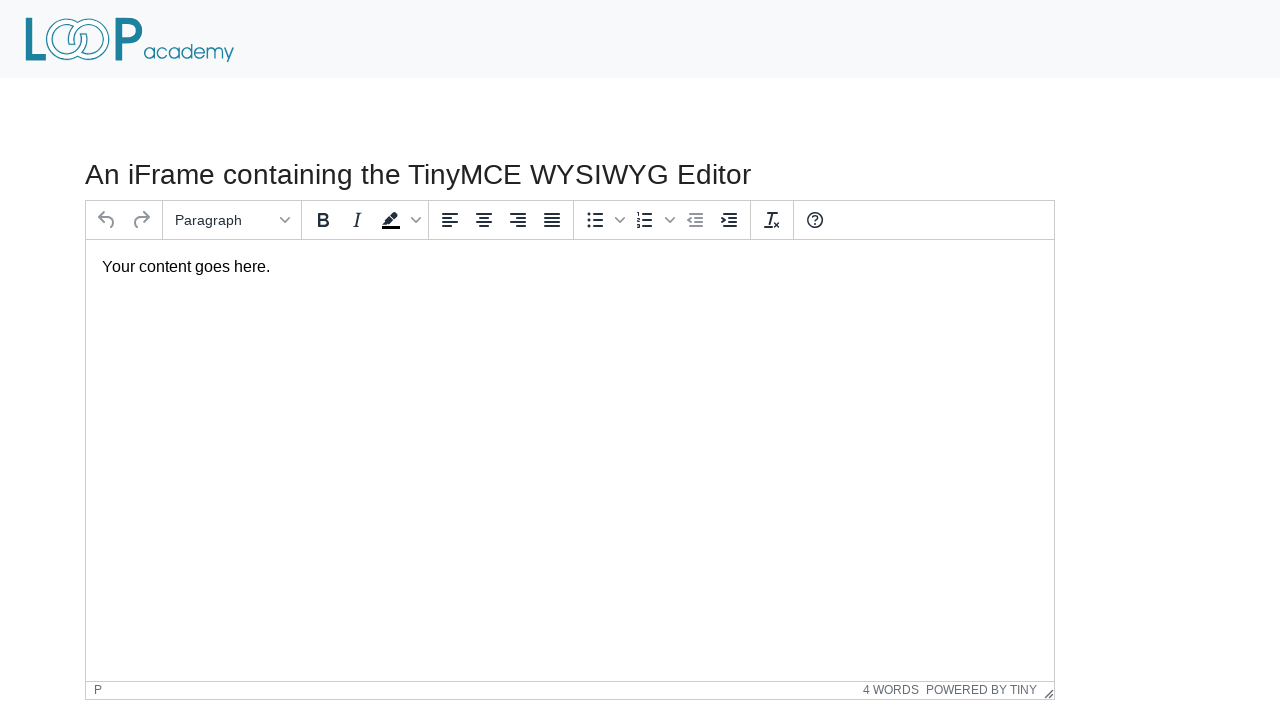

Located first iframe on page
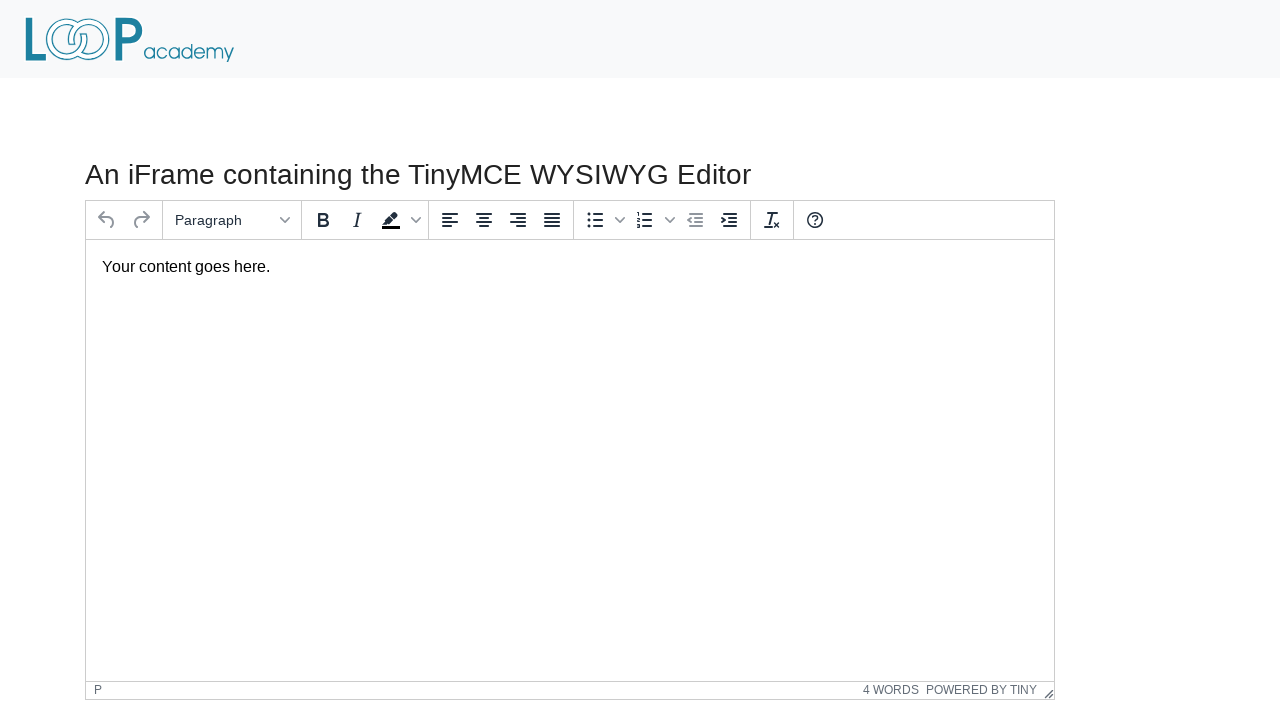

Located TinyMCE text box in iframe
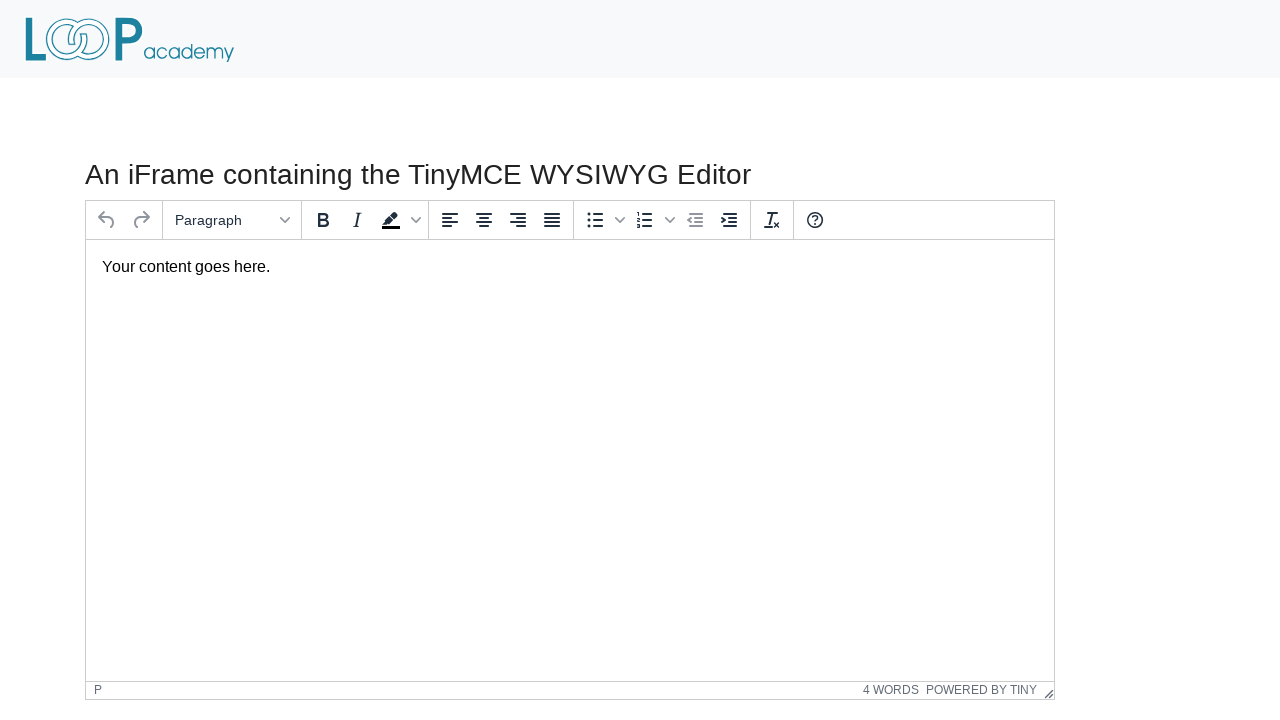

Cleared text box content on iframe >> nth=0 >> internal:control=enter-frame >> #tinymce
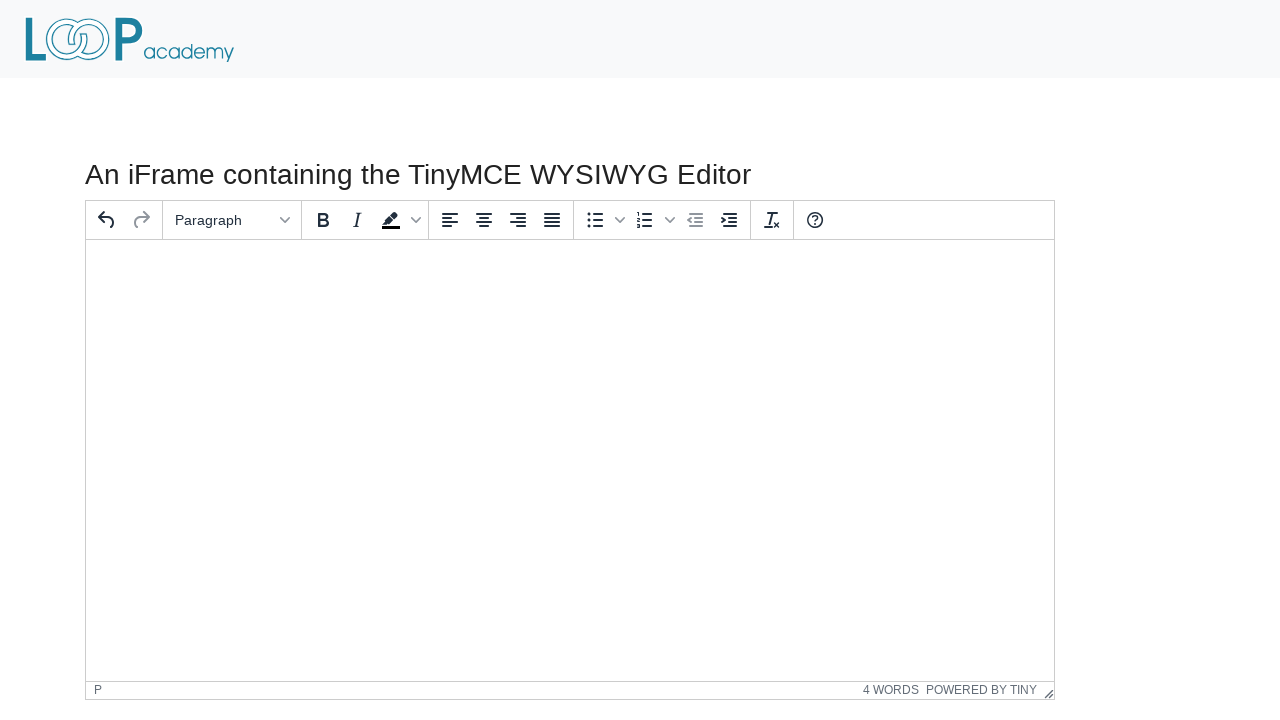

Filled text box with 'Loop Academy' on iframe >> nth=0 >> internal:control=enter-frame >> #tinymce
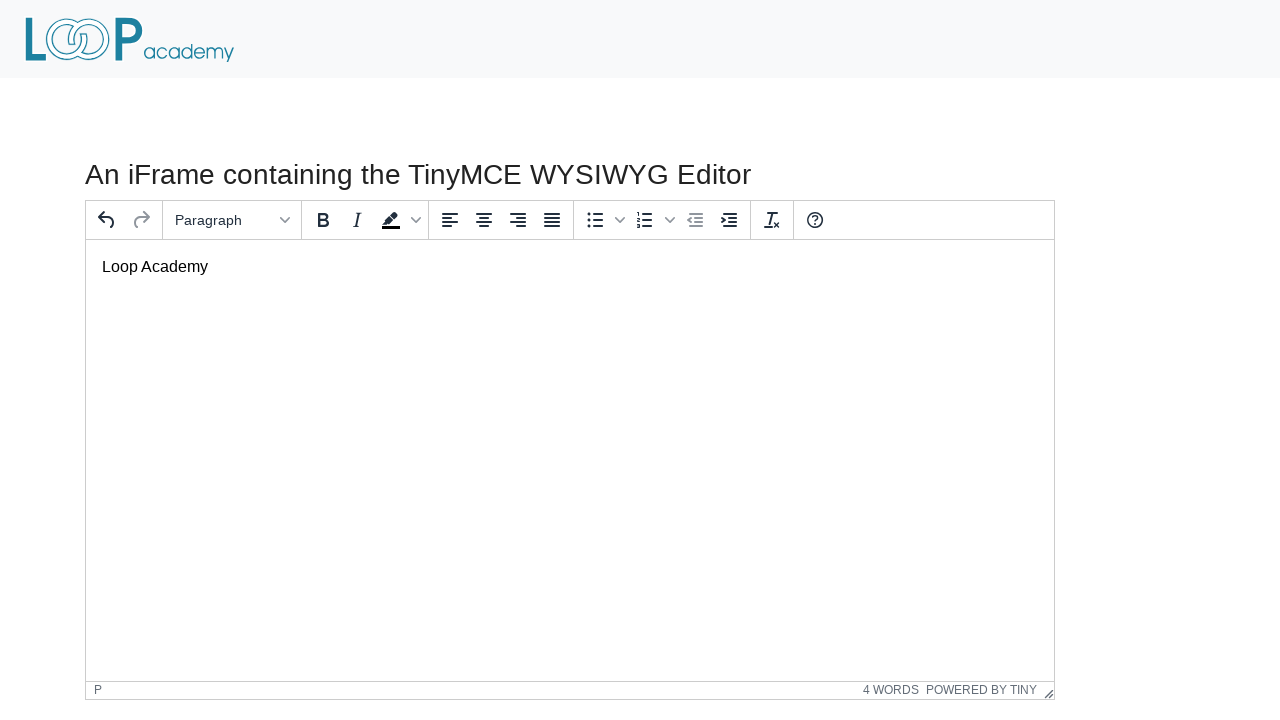

Located page heading element
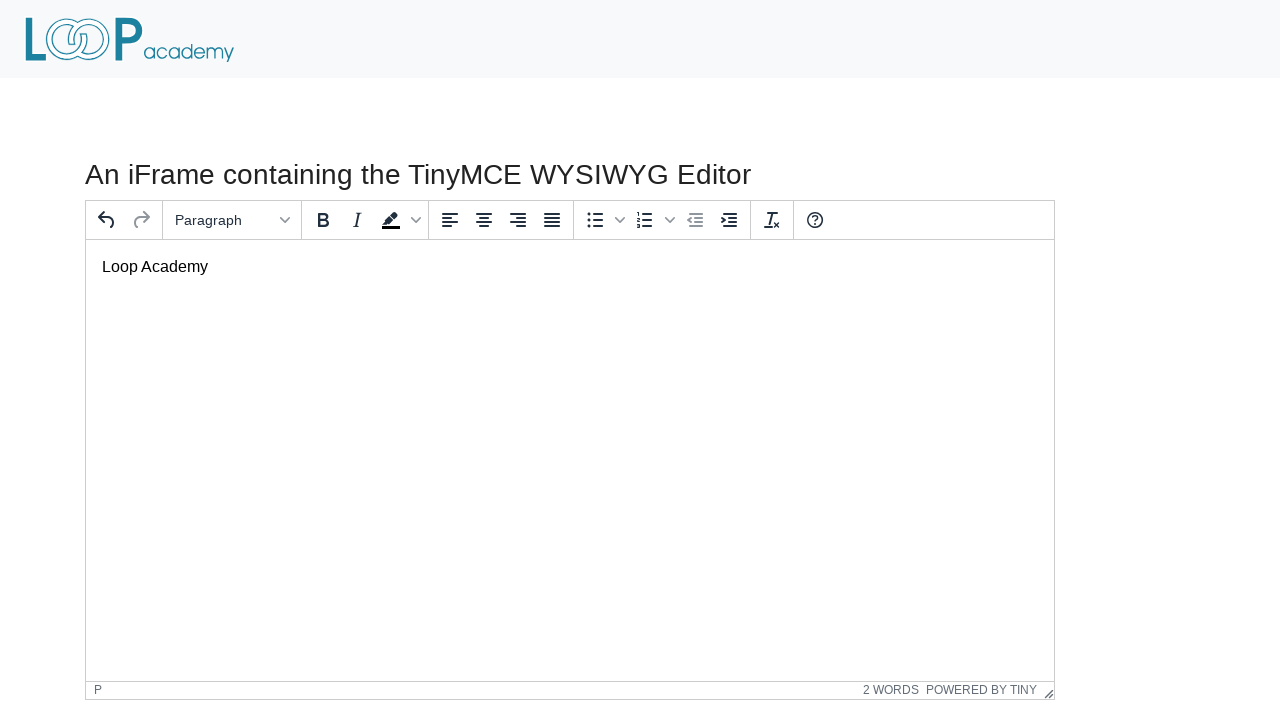

Retrieved heading text: 'An iFrame containing the TinyMCE WYSIWYG Editor'
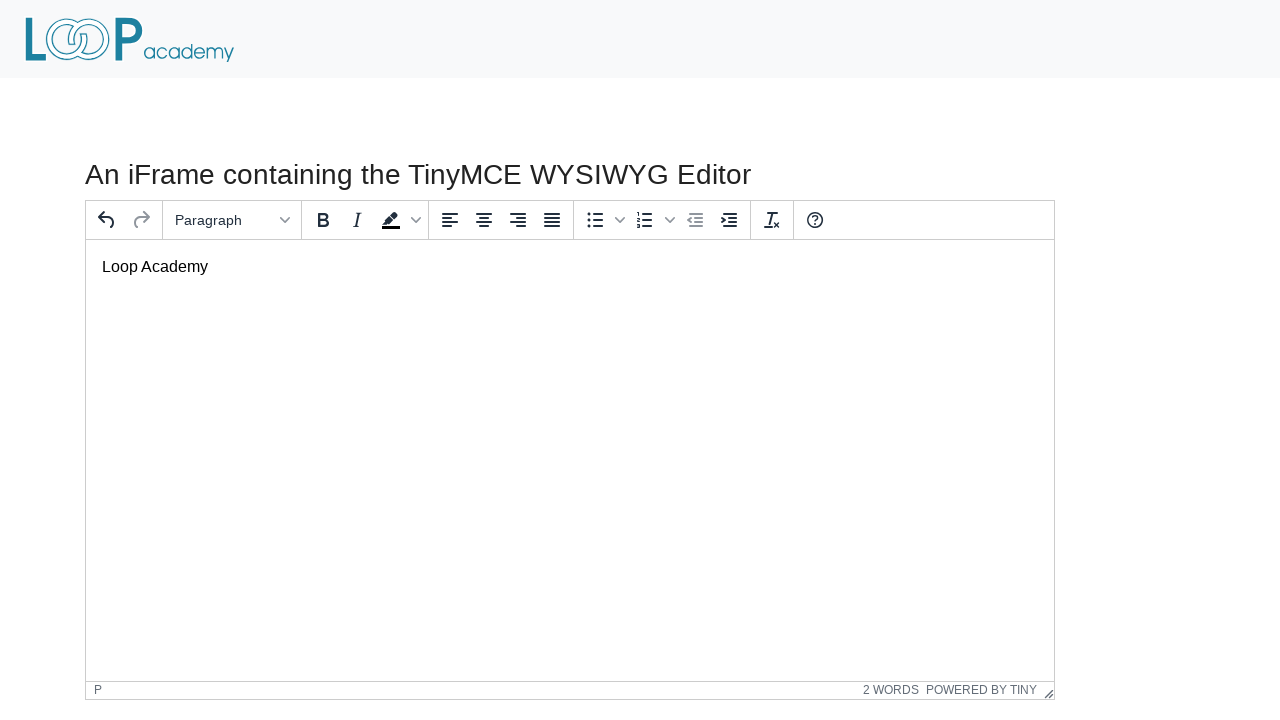

Verified heading text matches expected value
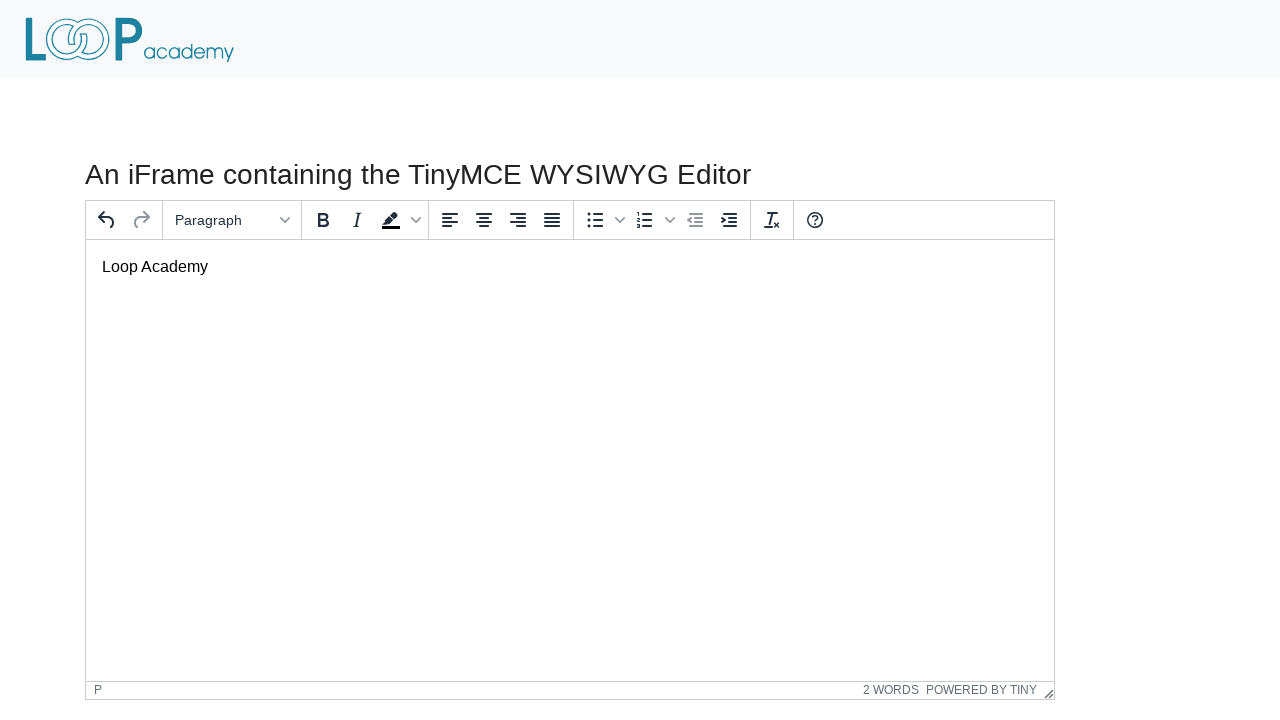

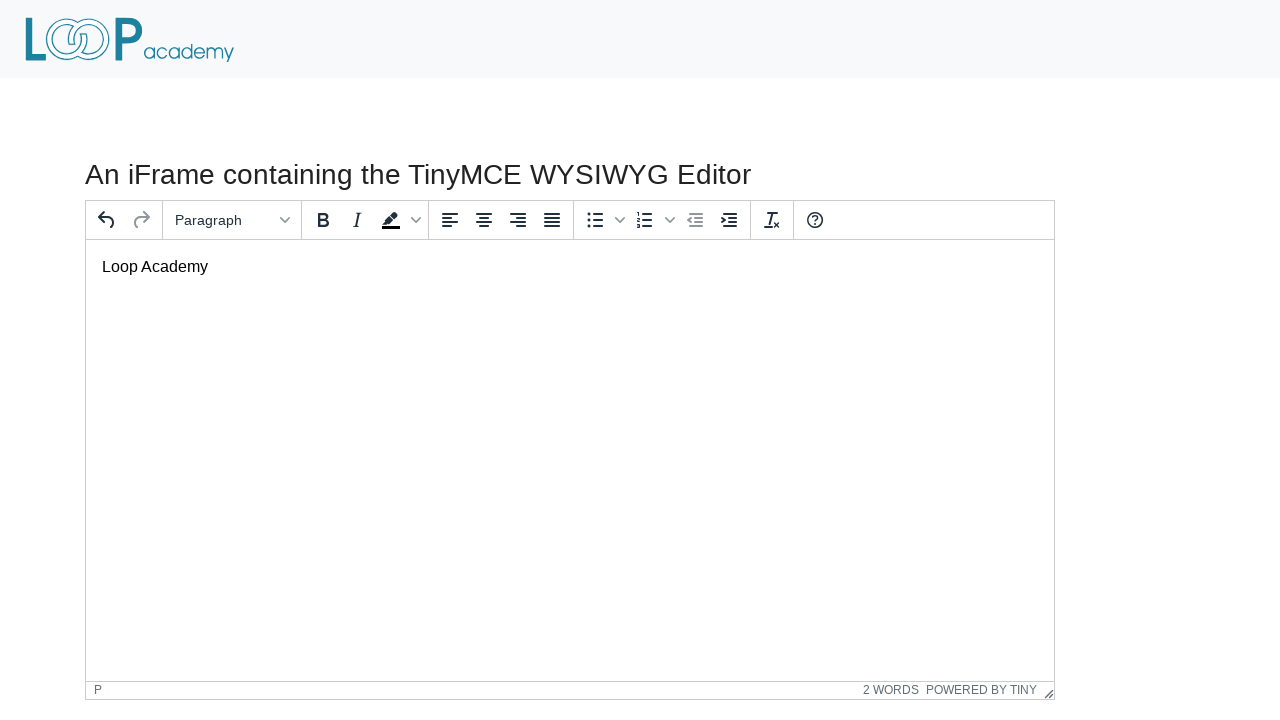